Tests form submission on an Angular practice page by clicking the submit button and verifying the success message

Starting URL: https://rahulshettyacademy.com/angularpractice

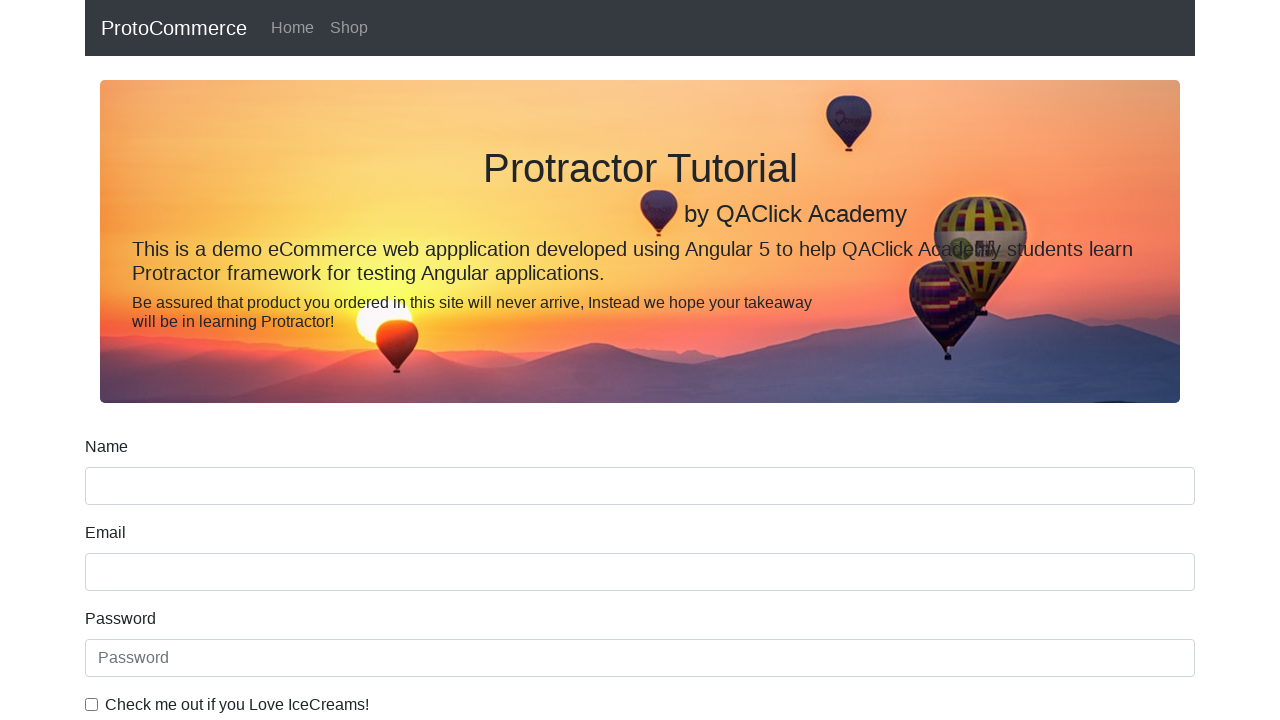

Clicked the form submit button at (123, 491) on xpath=//input[@class='btn btn-success']
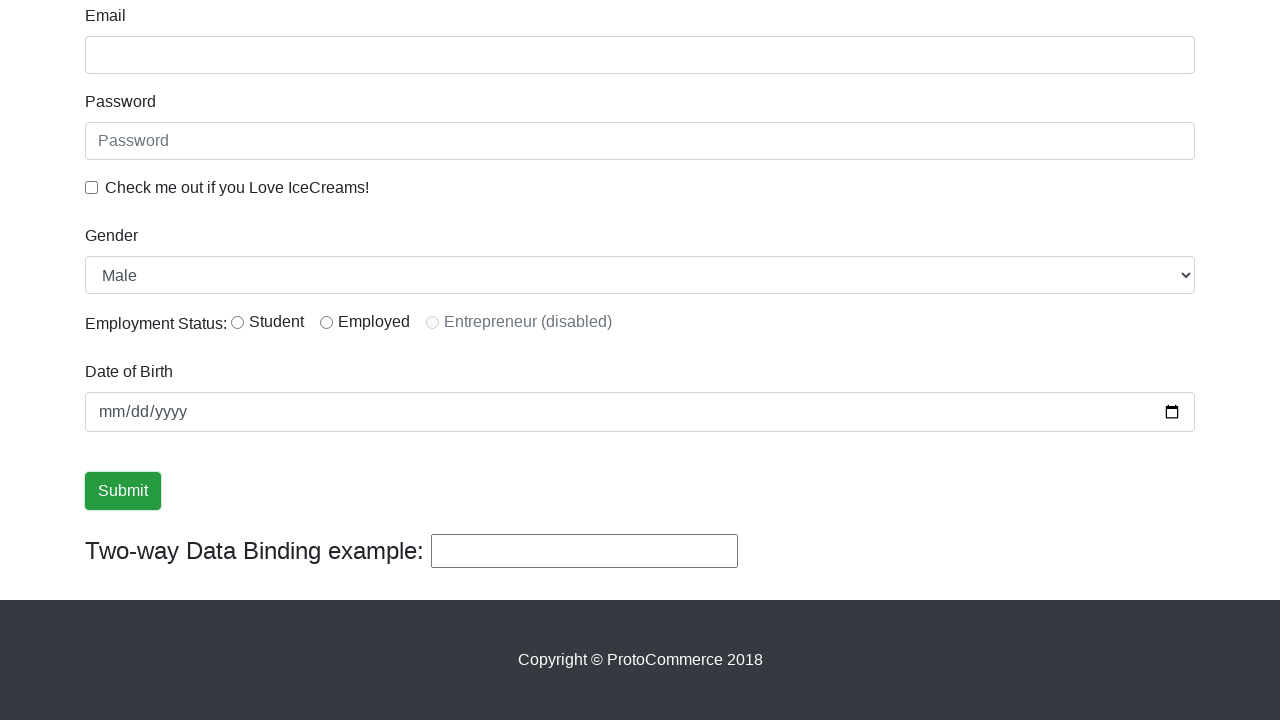

Success alert message appeared
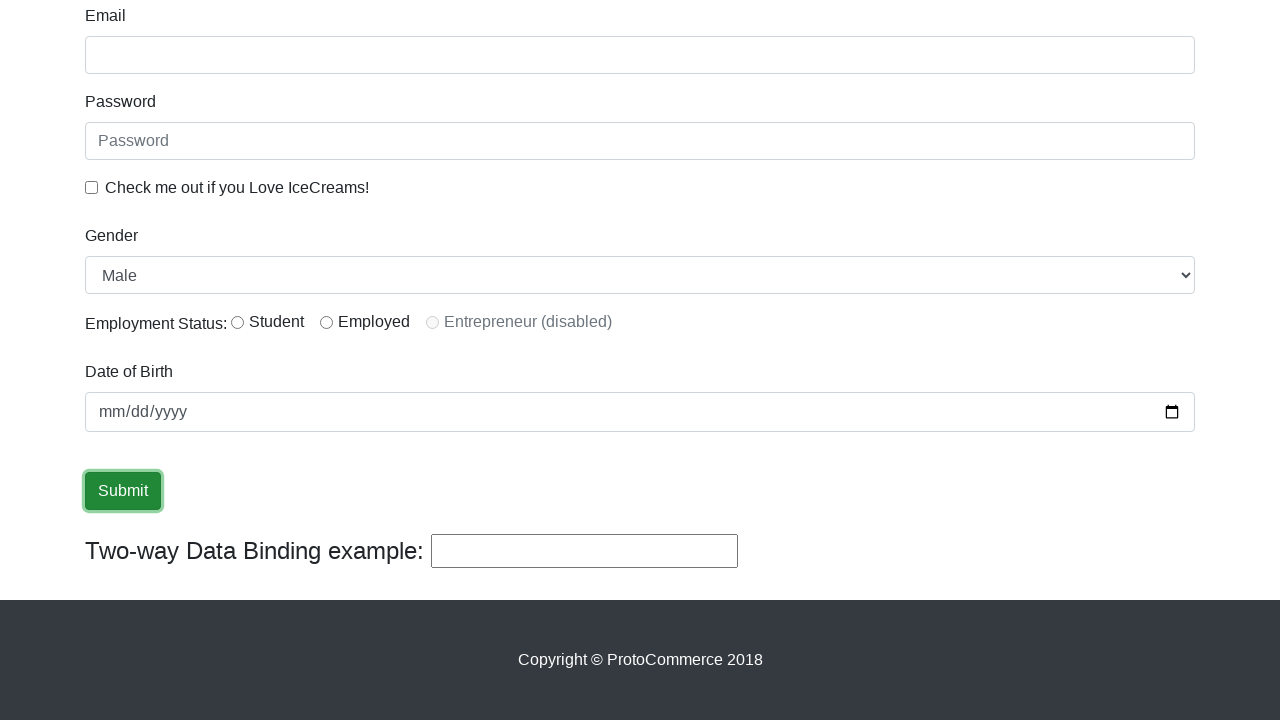

Retrieved success message text content
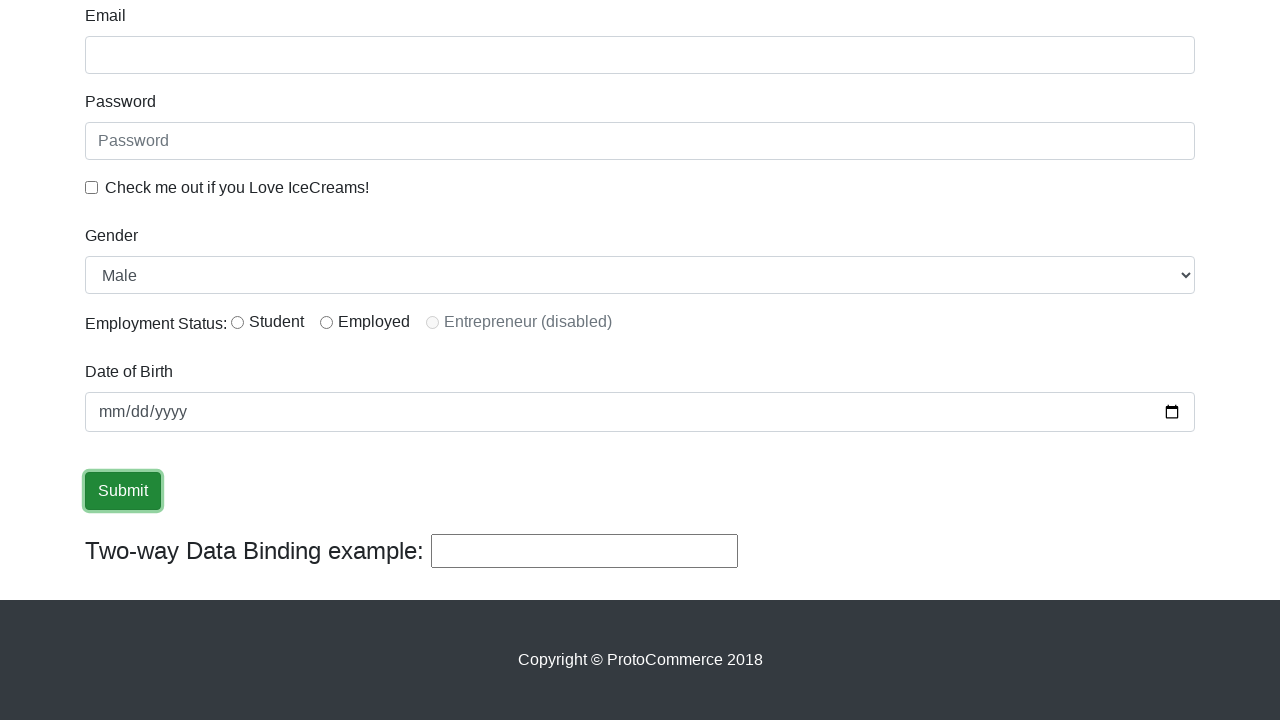

Verified success message contains expected text
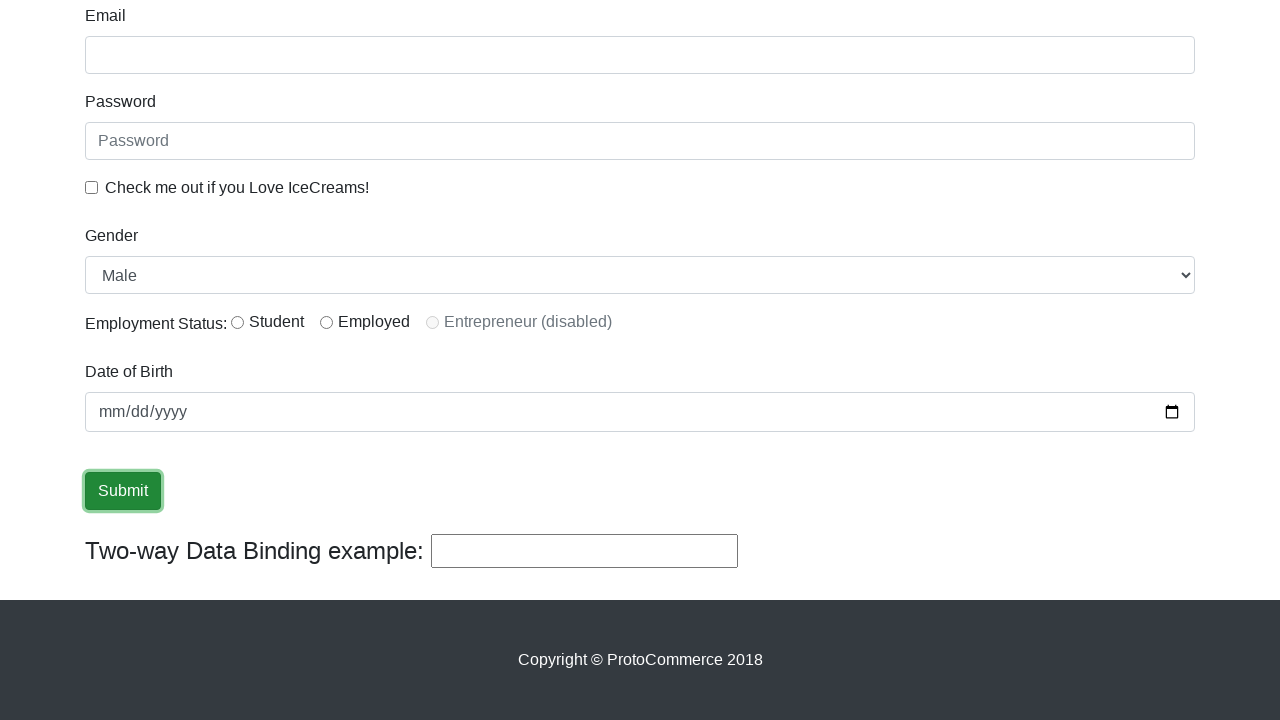

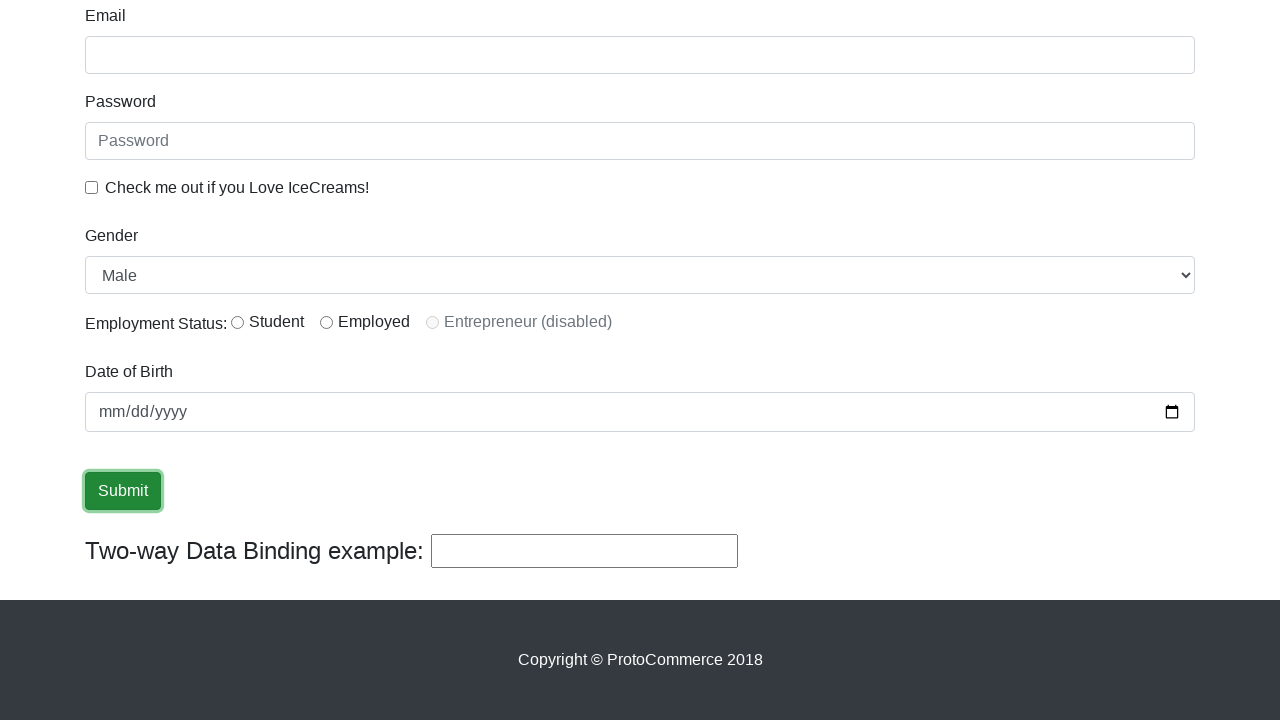